Tests a web form by entering text into an input field, clicking the submit button, and verifying the confirmation message appears

Starting URL: https://www.selenium.dev/selenium/web/web-form.html

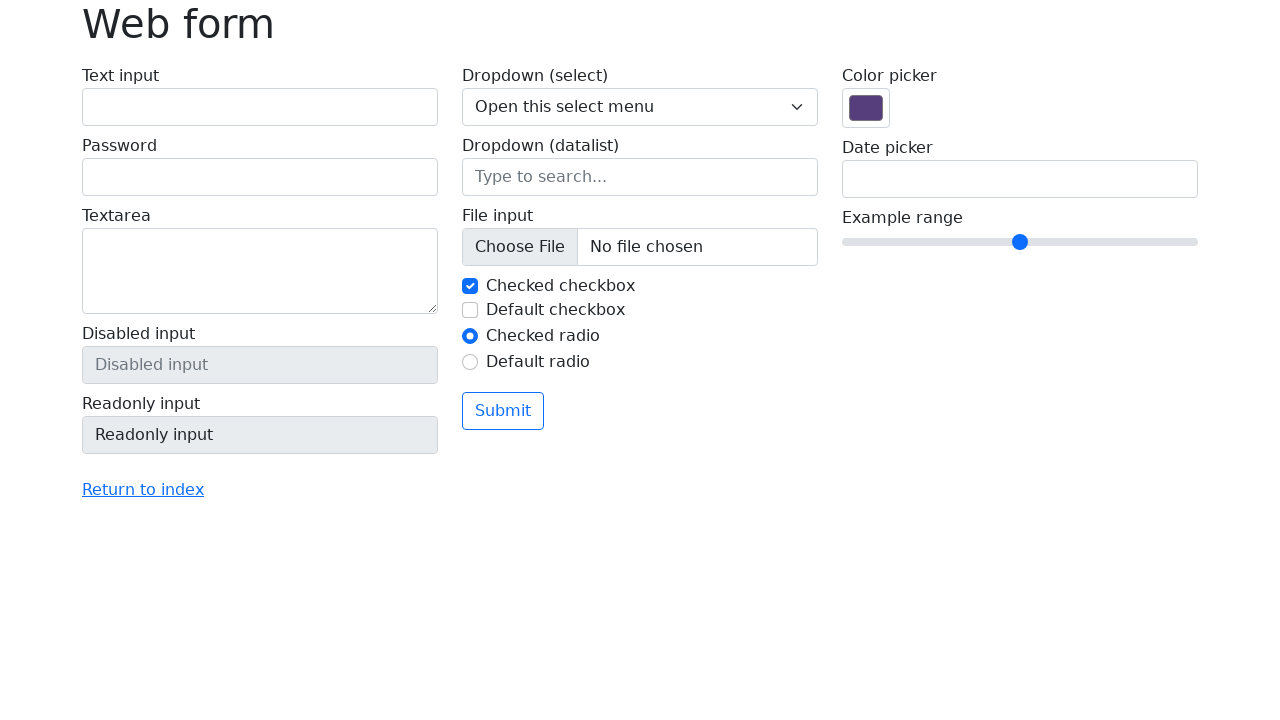

Filled text input field with 'Selenium' on input[name='my-text']
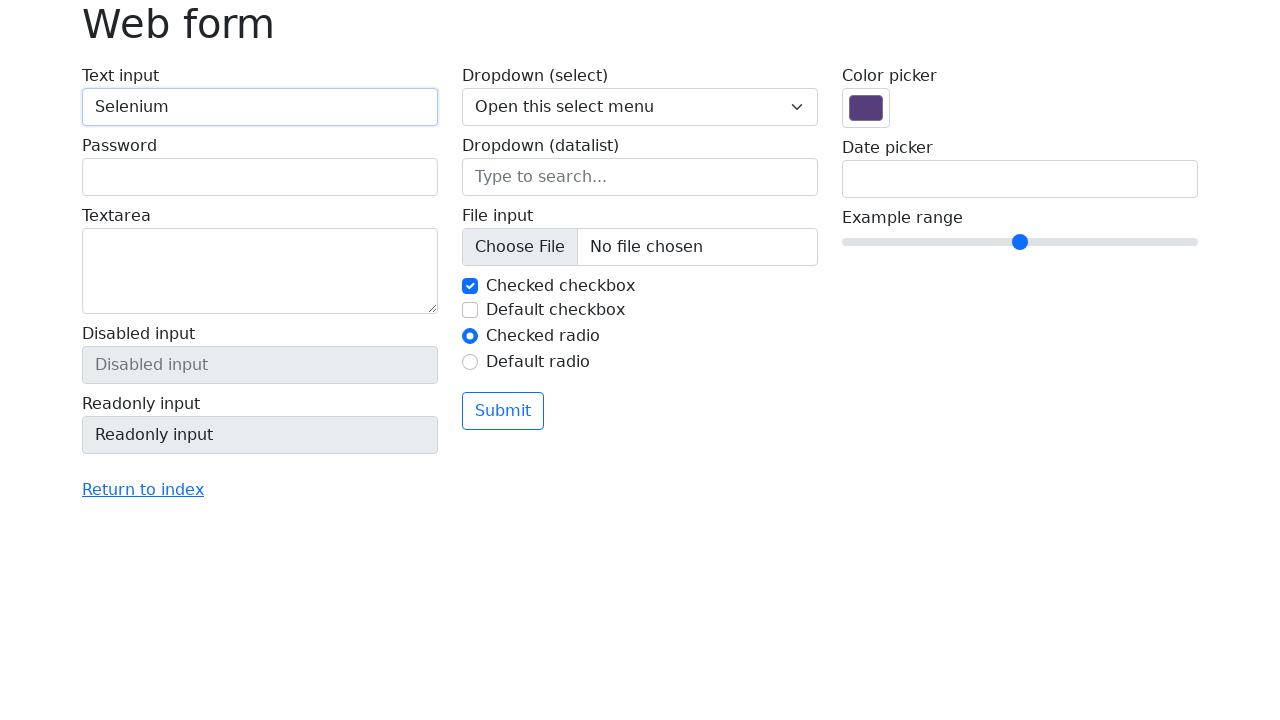

Clicked the Submit button at (503, 411) on button
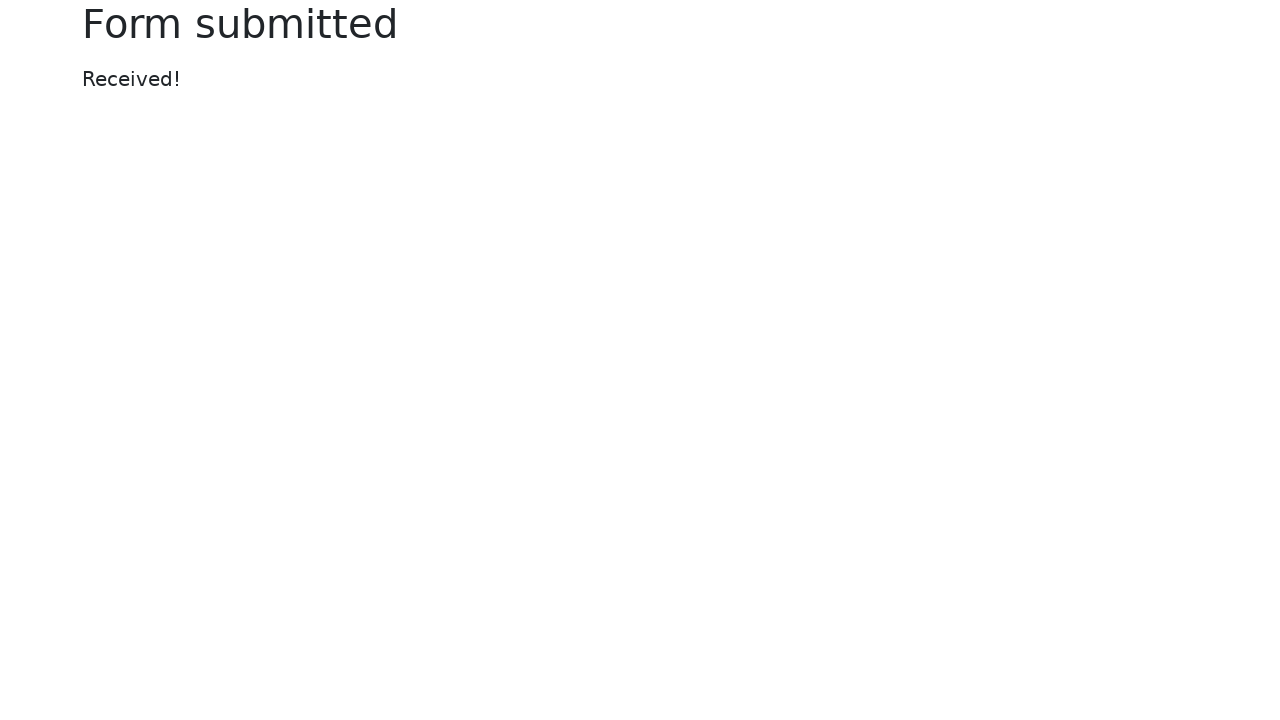

Confirmation message appeared
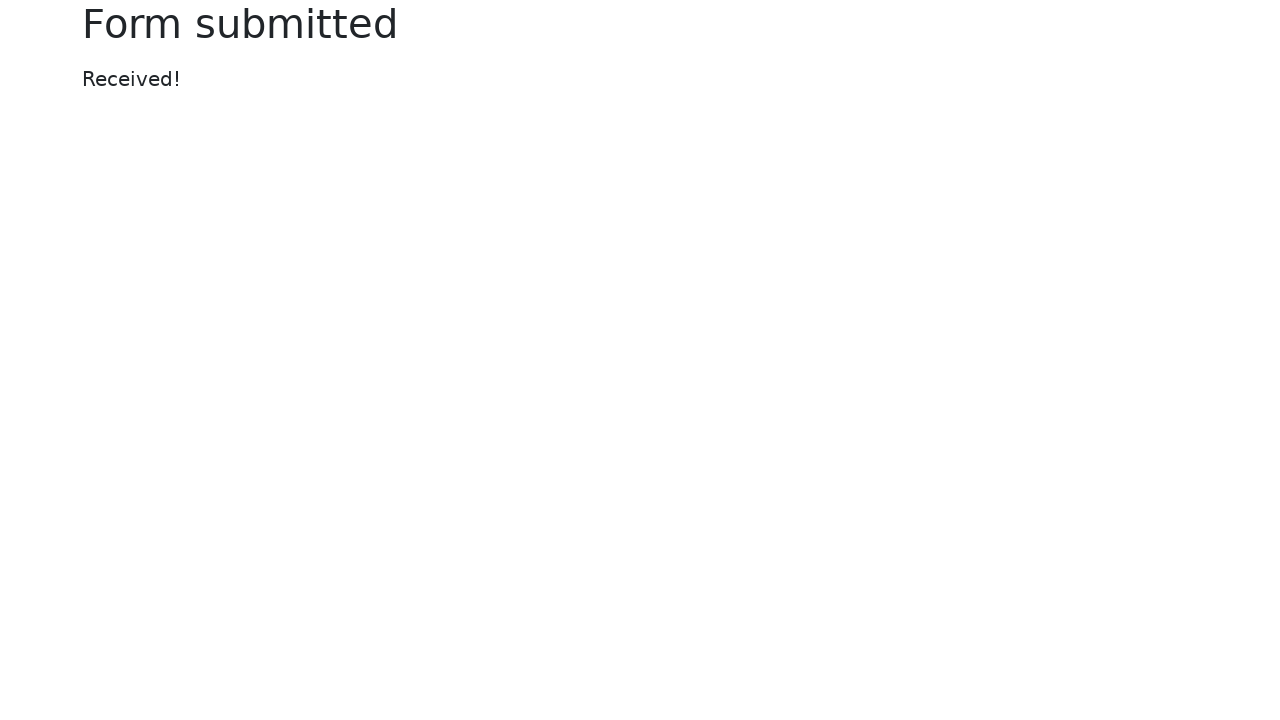

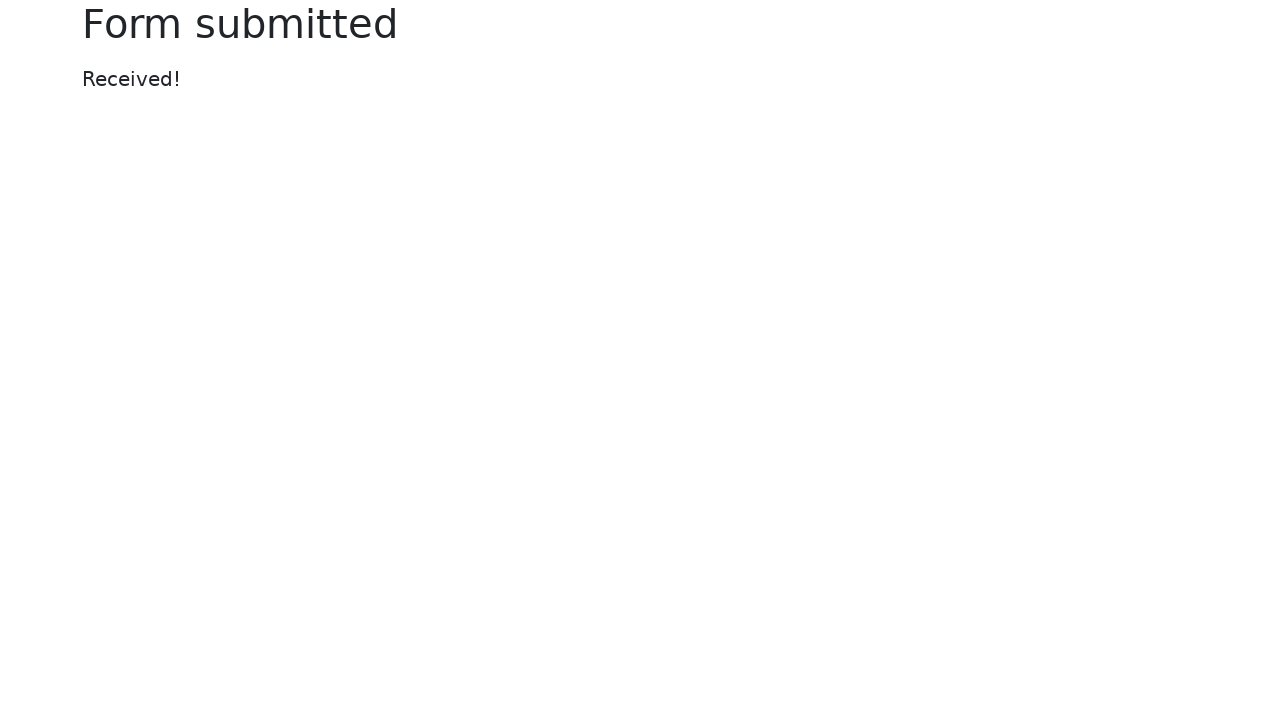